Tests various locator strategies and form filling on the Adactin Hotel registration page, demonstrating different ways to locate and interact with elements

Starting URL: https://adactinhotelapp.com/

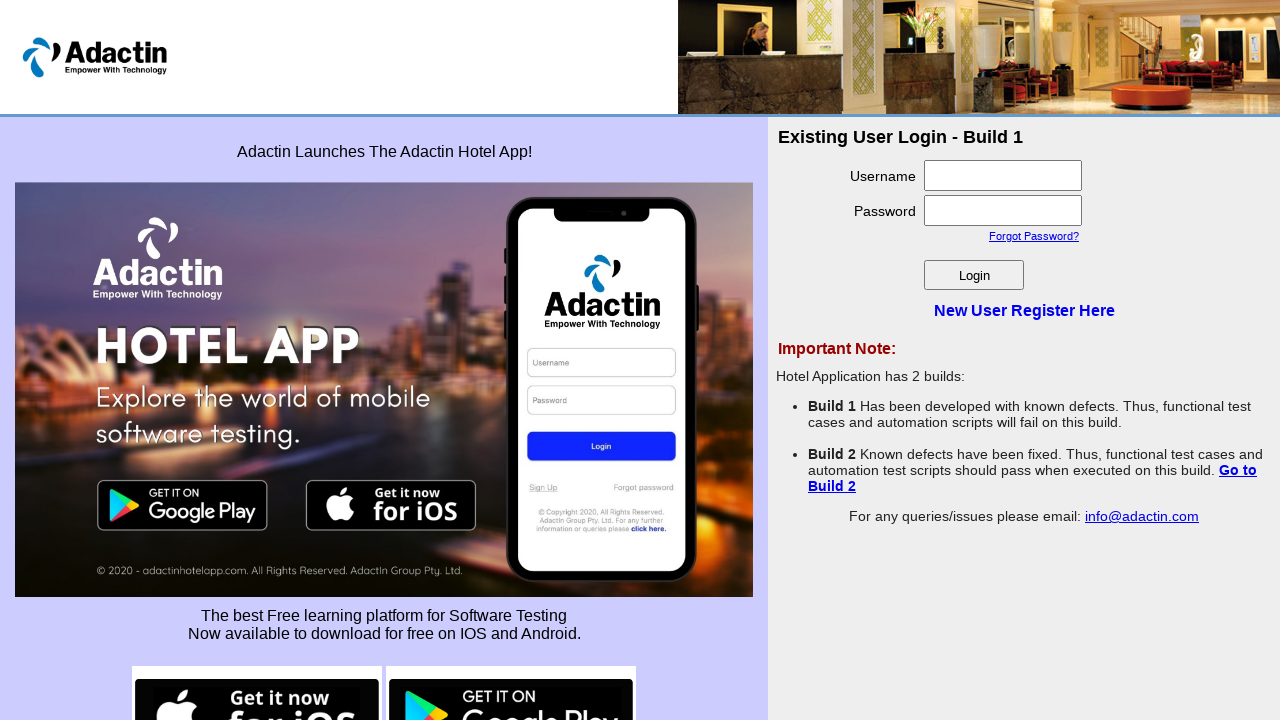

Clicked 'New User Register Here' link using has-text locator at (1024, 310) on a:has-text('New User Register Here')
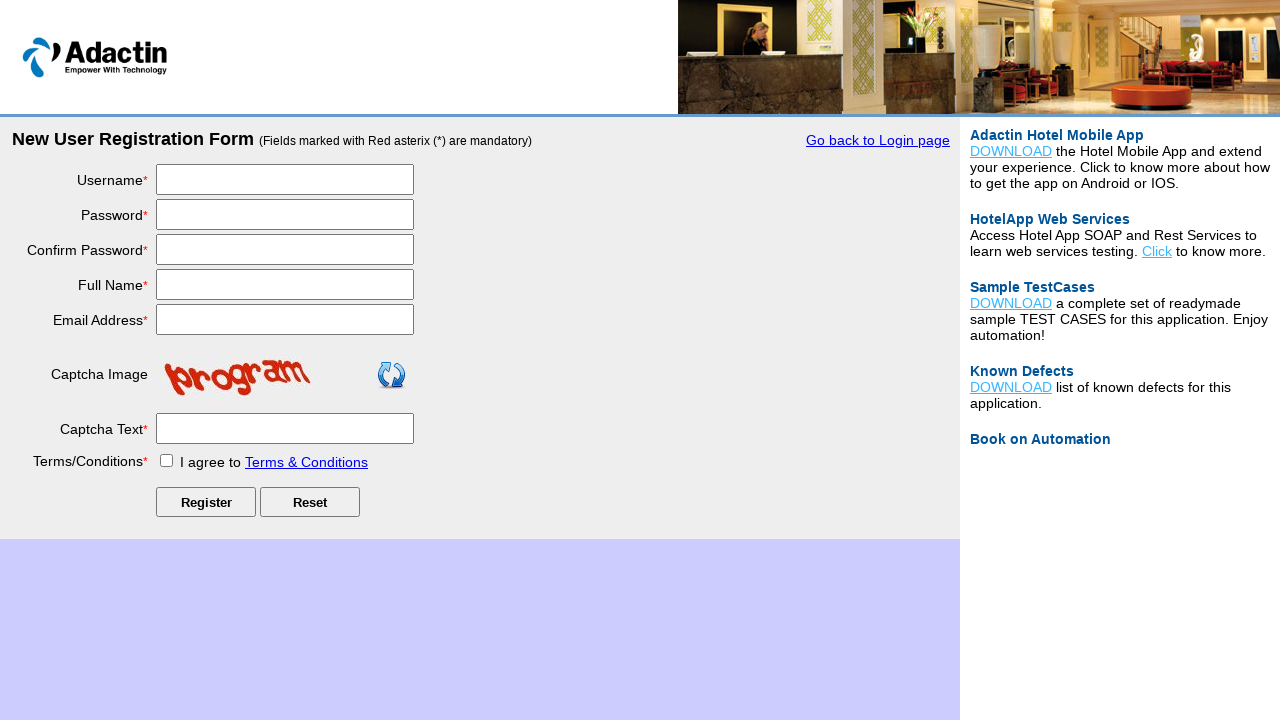

Navigated back to main page
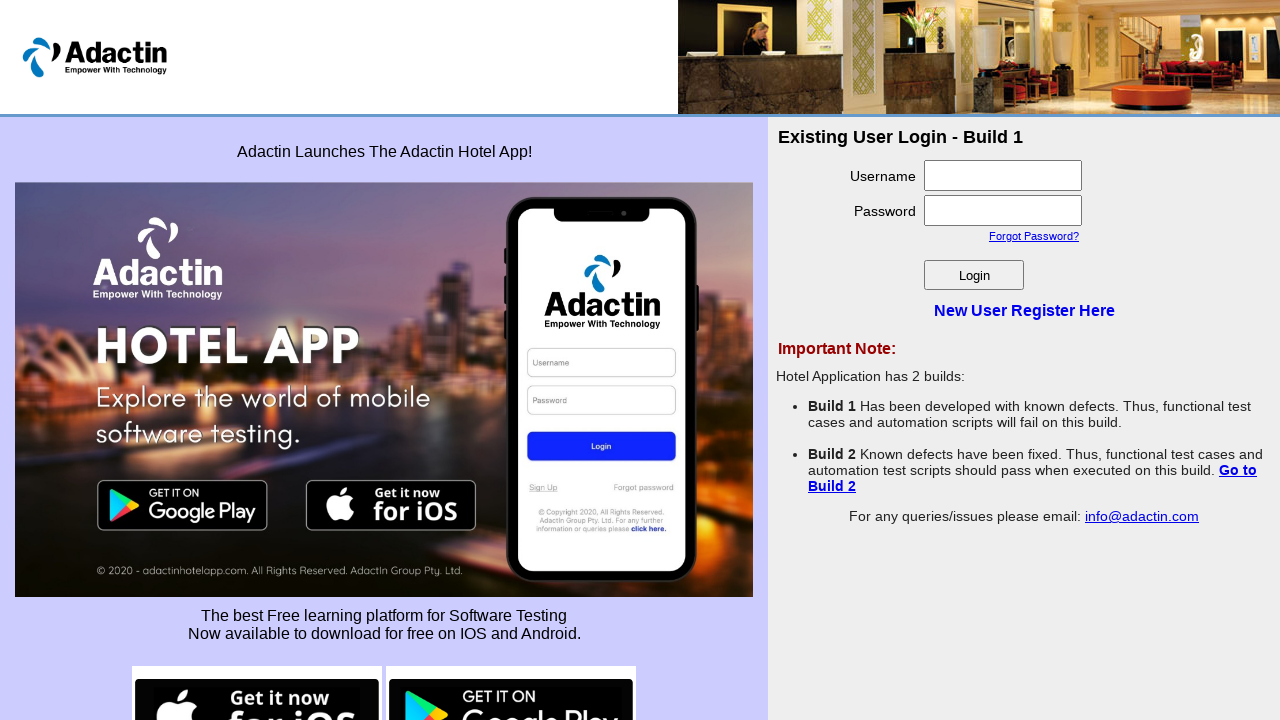

Clicked link using partial text 'New User' at (1024, 310) on a:has-text('New User')
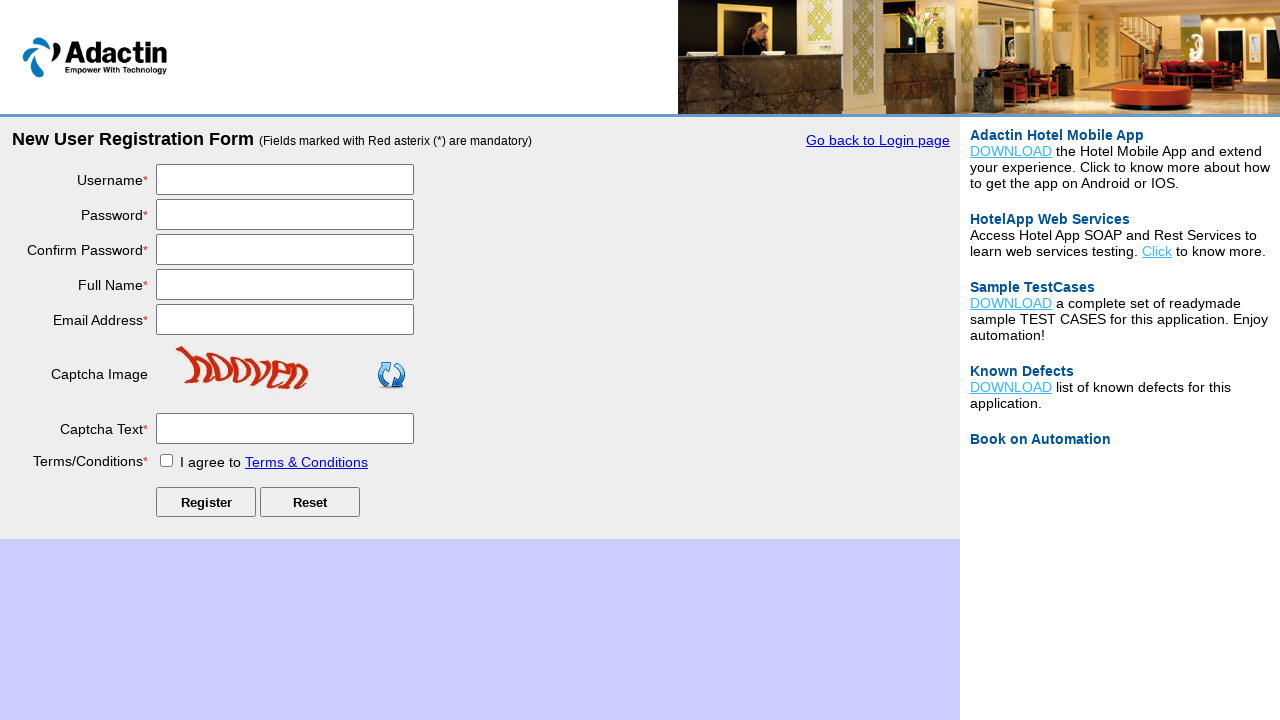

Navigated back to main page
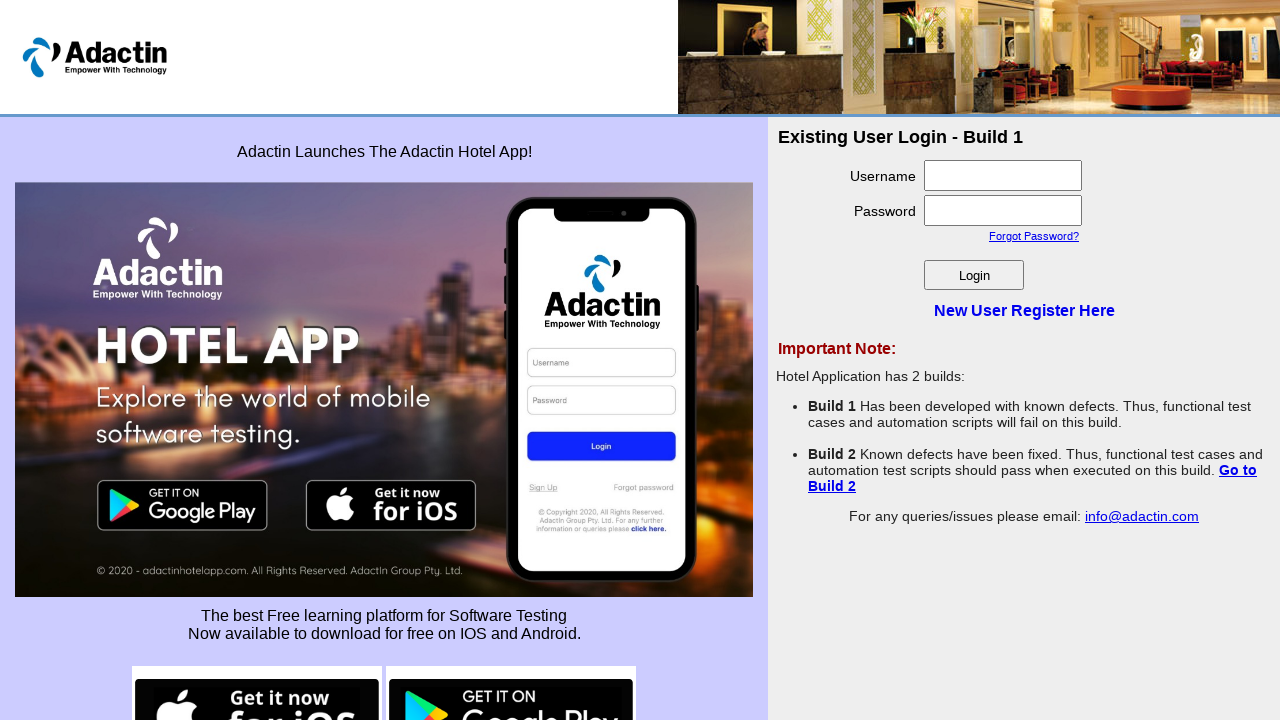

Clicked link using xpath with text() function at (1024, 310) on xpath=//a[text()='New User Register Here']
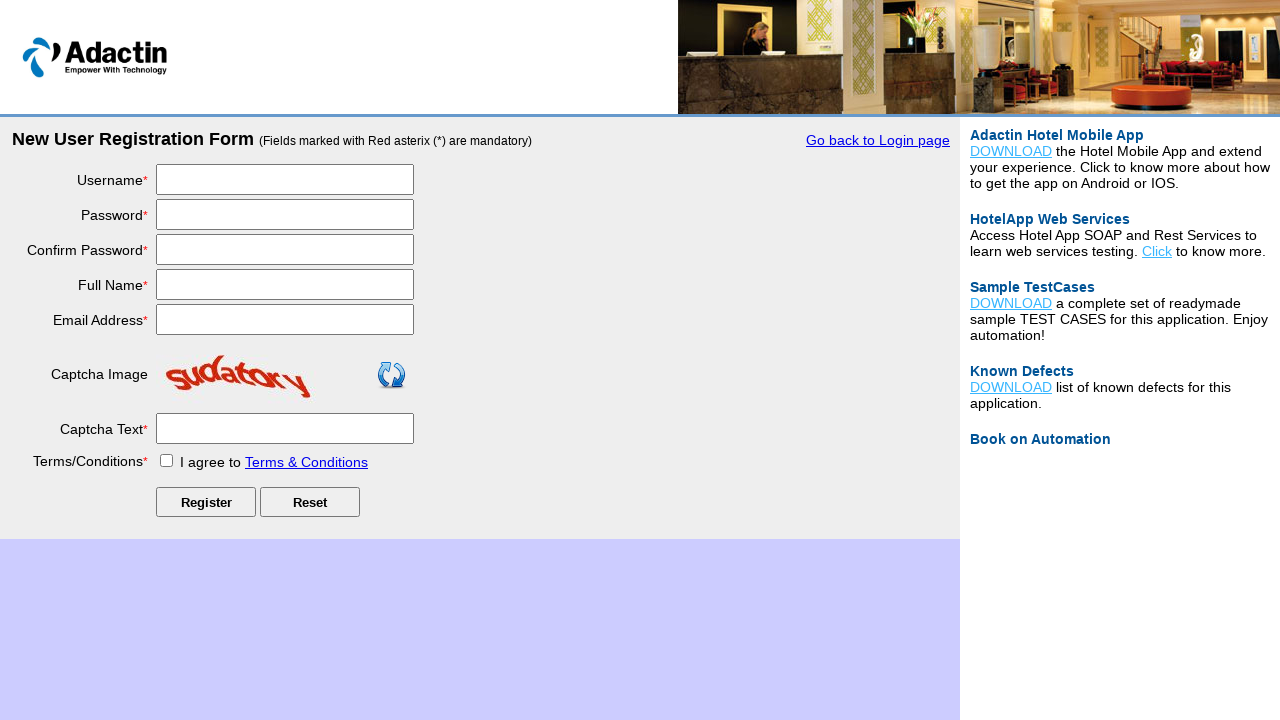

Navigated back to main page
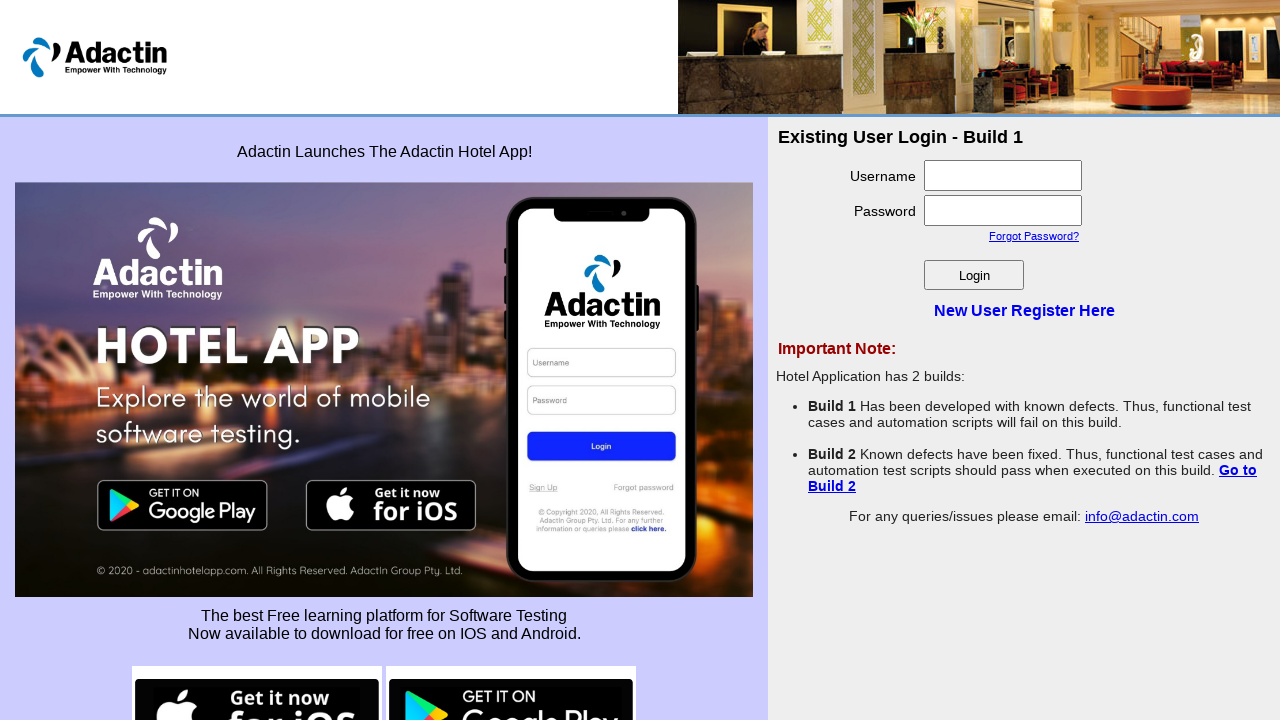

Clicked link using xpath with contains() text function at (1024, 310) on xpath=//a[contains(text(),'New User Register Here')]
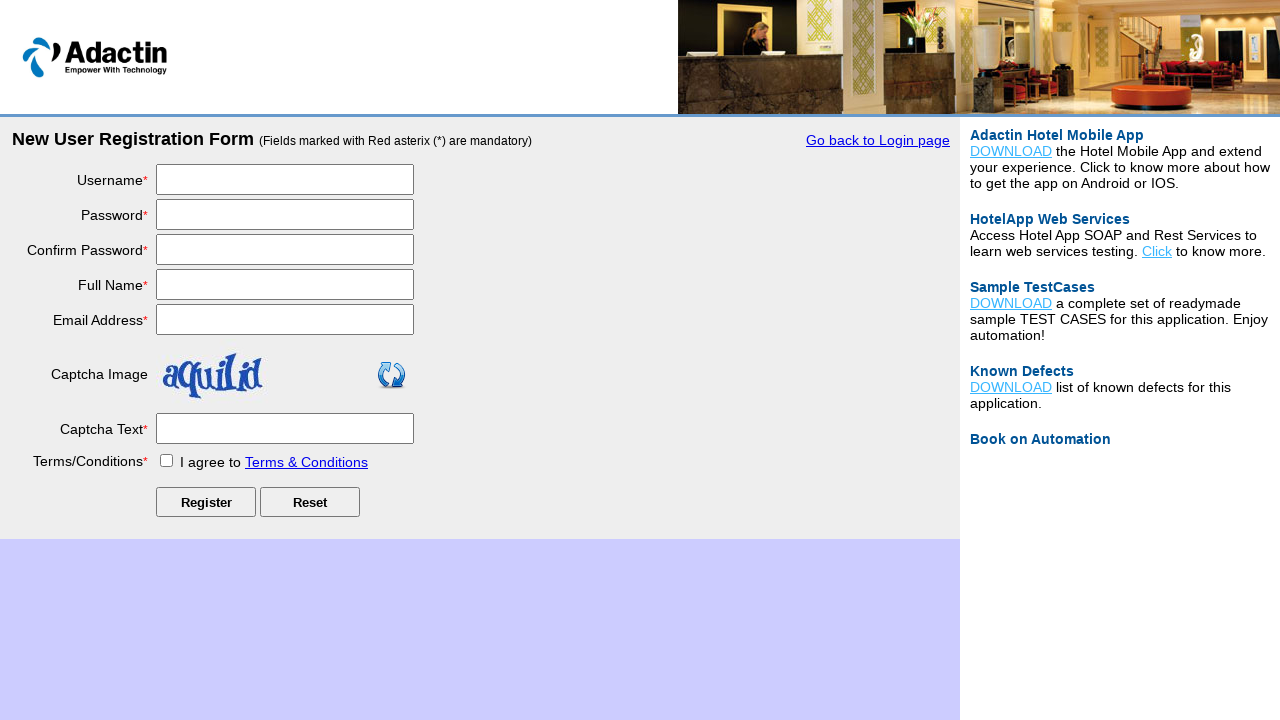

Navigated back to main page
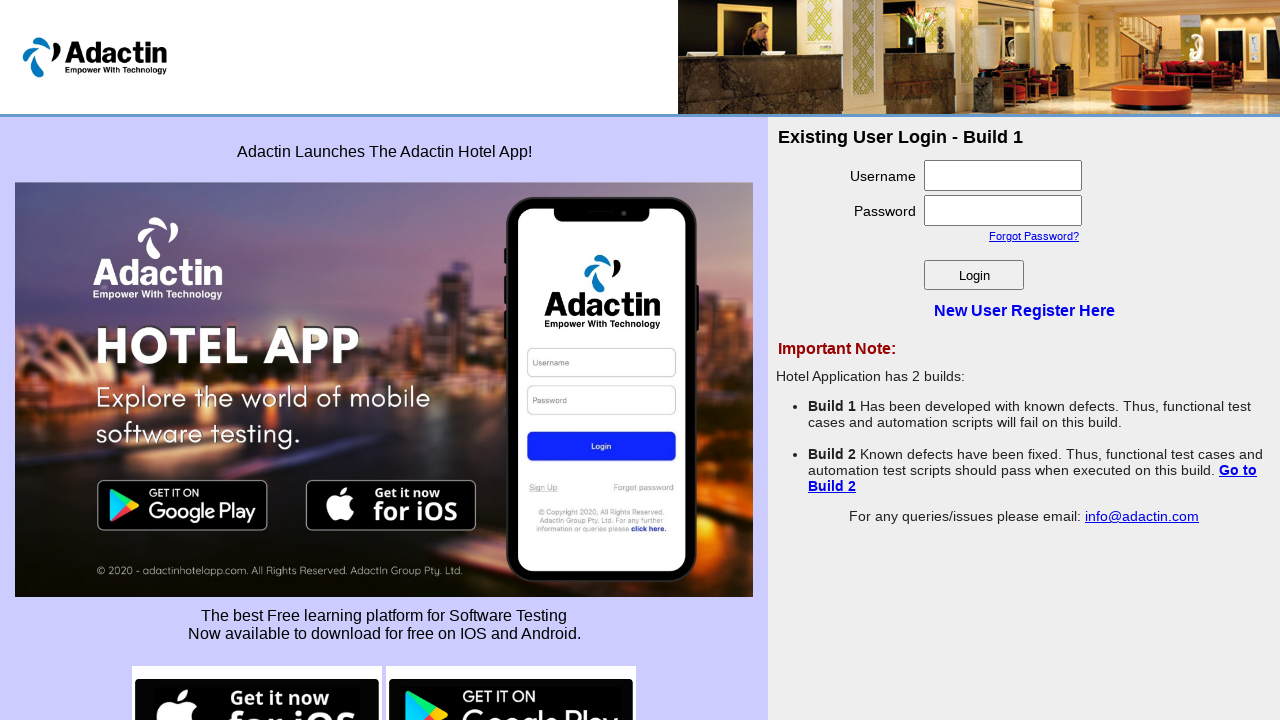

Clicked link using xpath with contains() href attribute function at (1024, 310) on xpath=//a[contains(@href,'Register.php')]
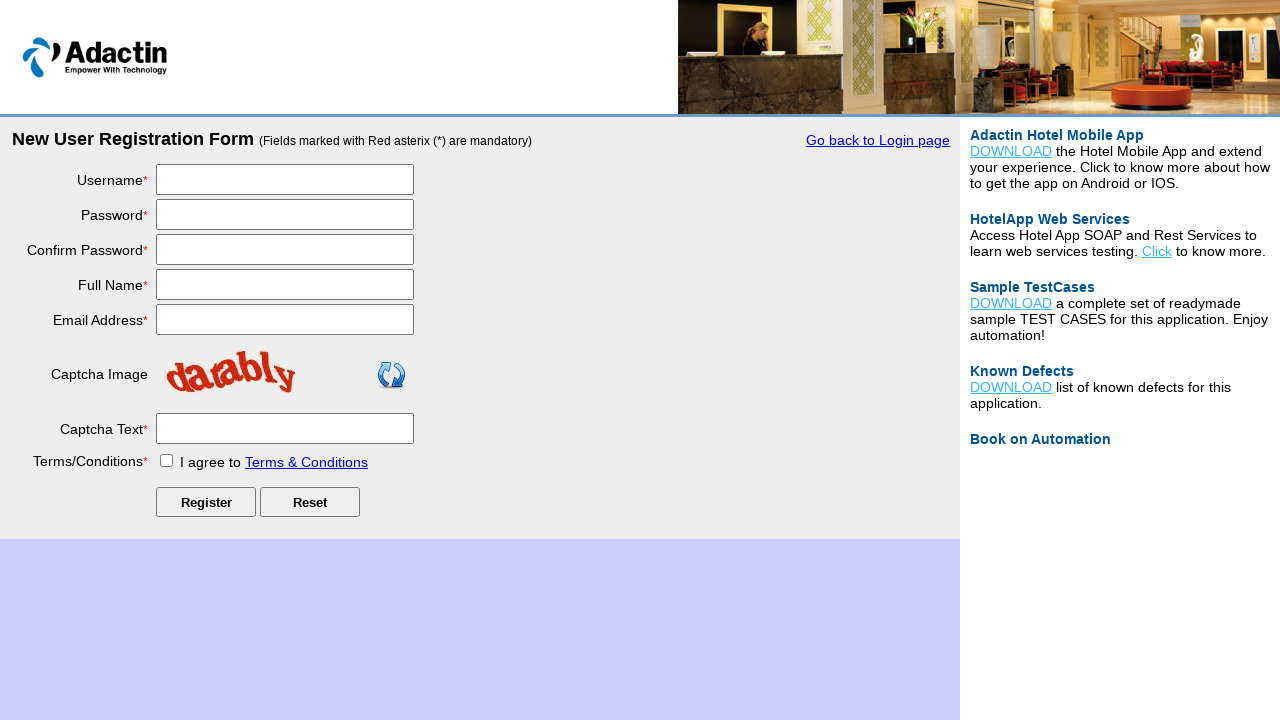

Filled username field with 'abcd1234' using id selector on #username
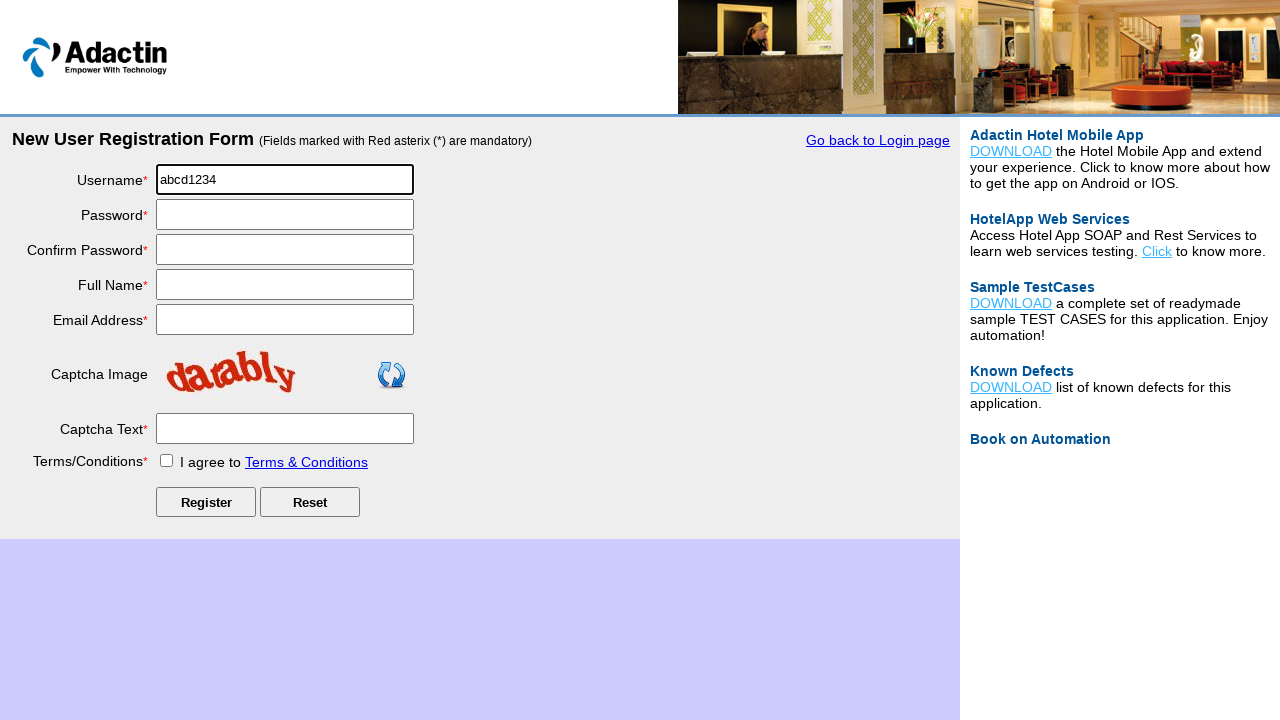

Cleared username field on #username
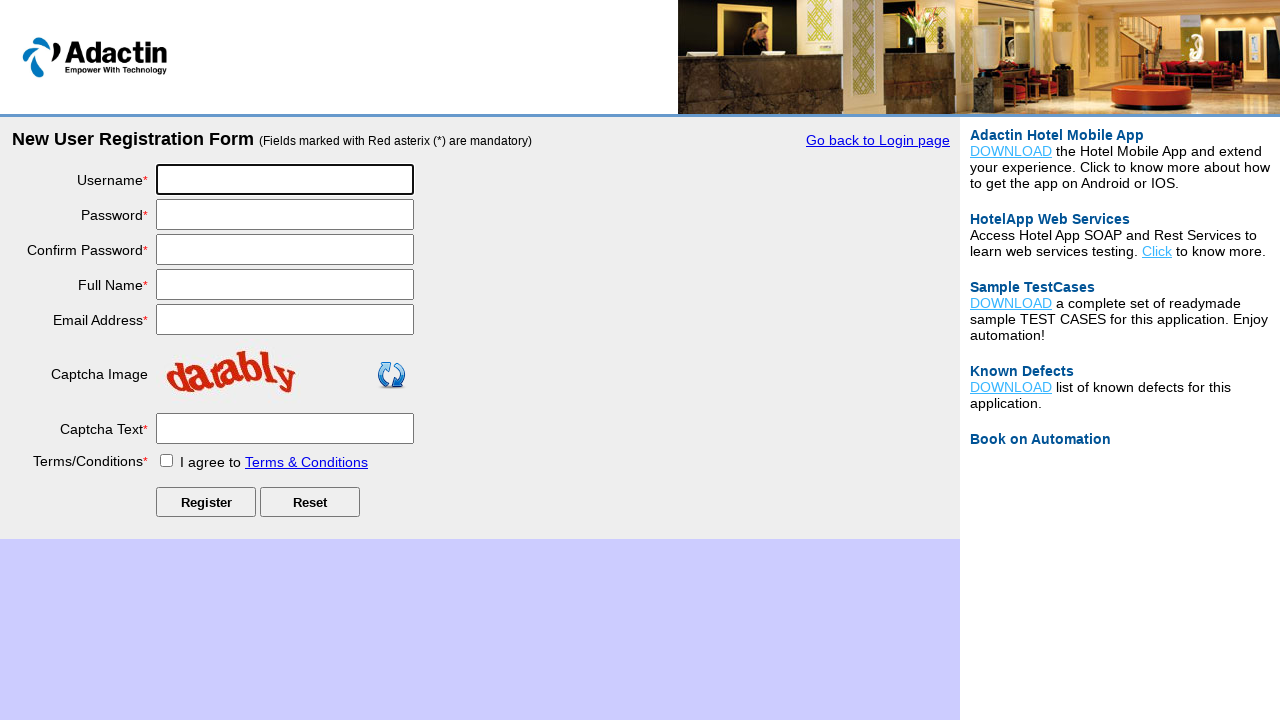

Filled username field with 'xyzabc1234' using name attribute on input[name='username']
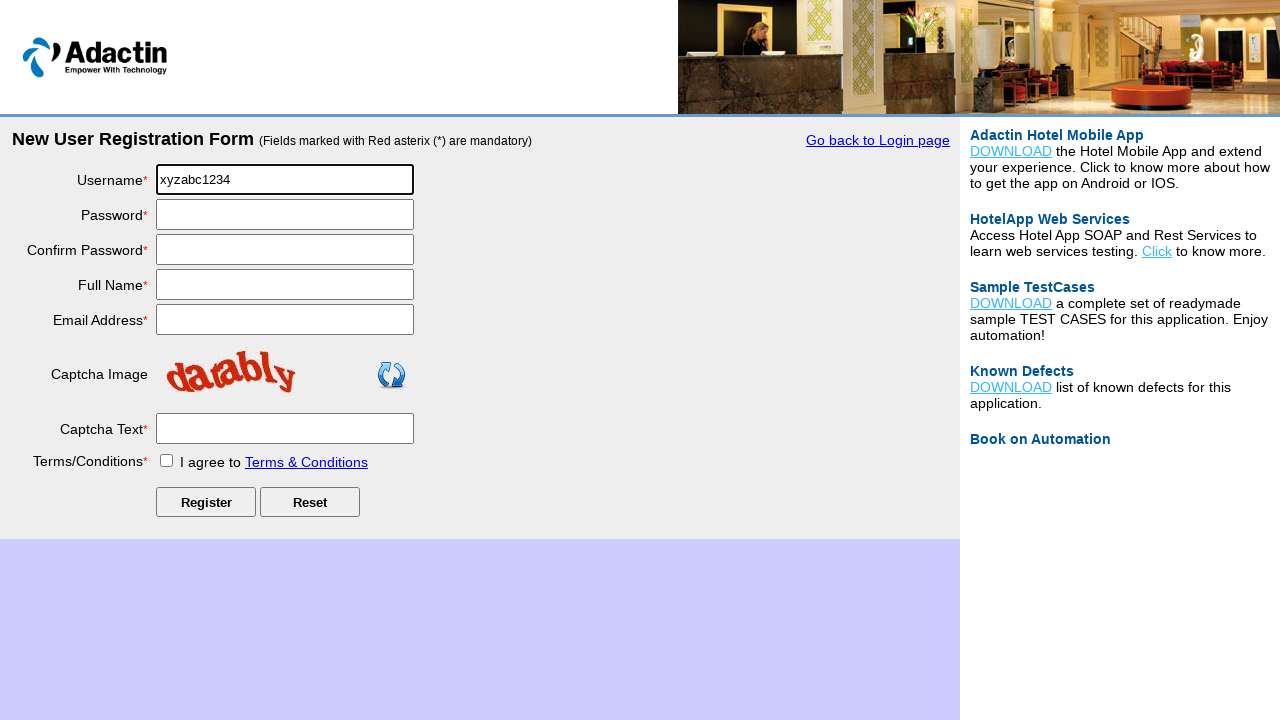

Filled username field with 'abc1234' using class name selector on .reg_input
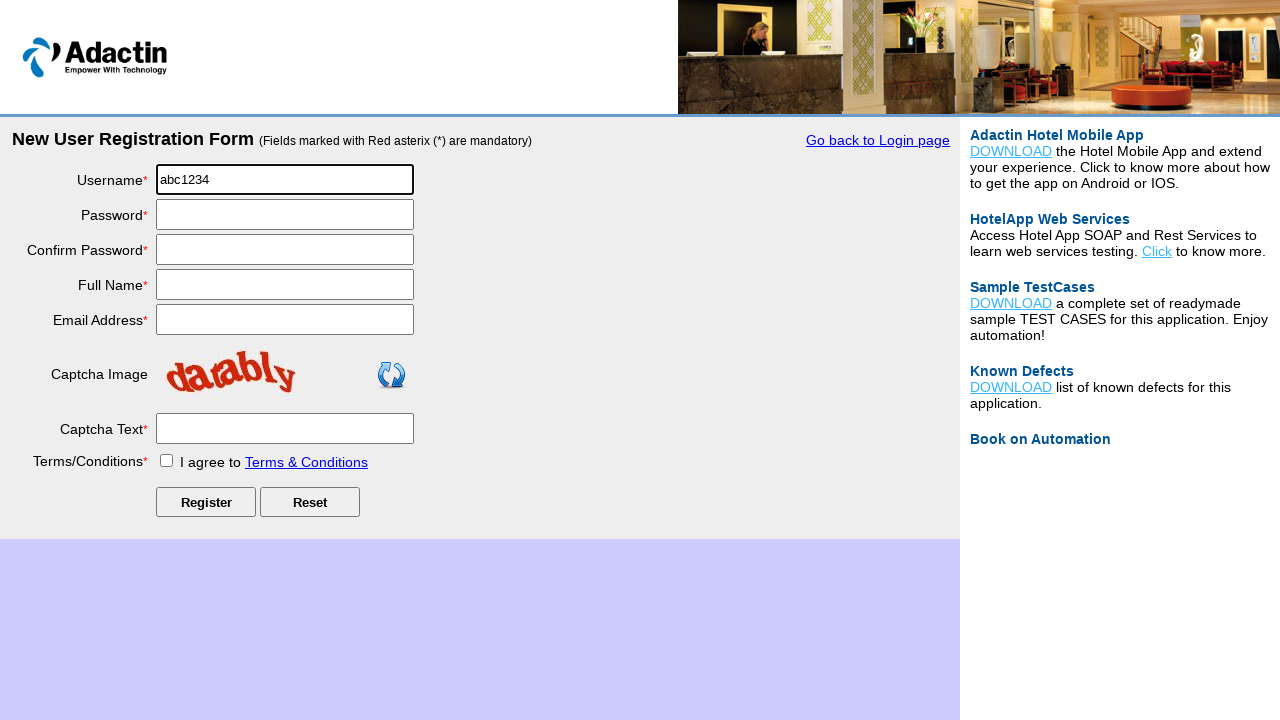

Filled username field with 'xyzabc1234' using xpath from form structure on //form[@method='post']/table/tbody/tr[2]/td[2]/input[1]
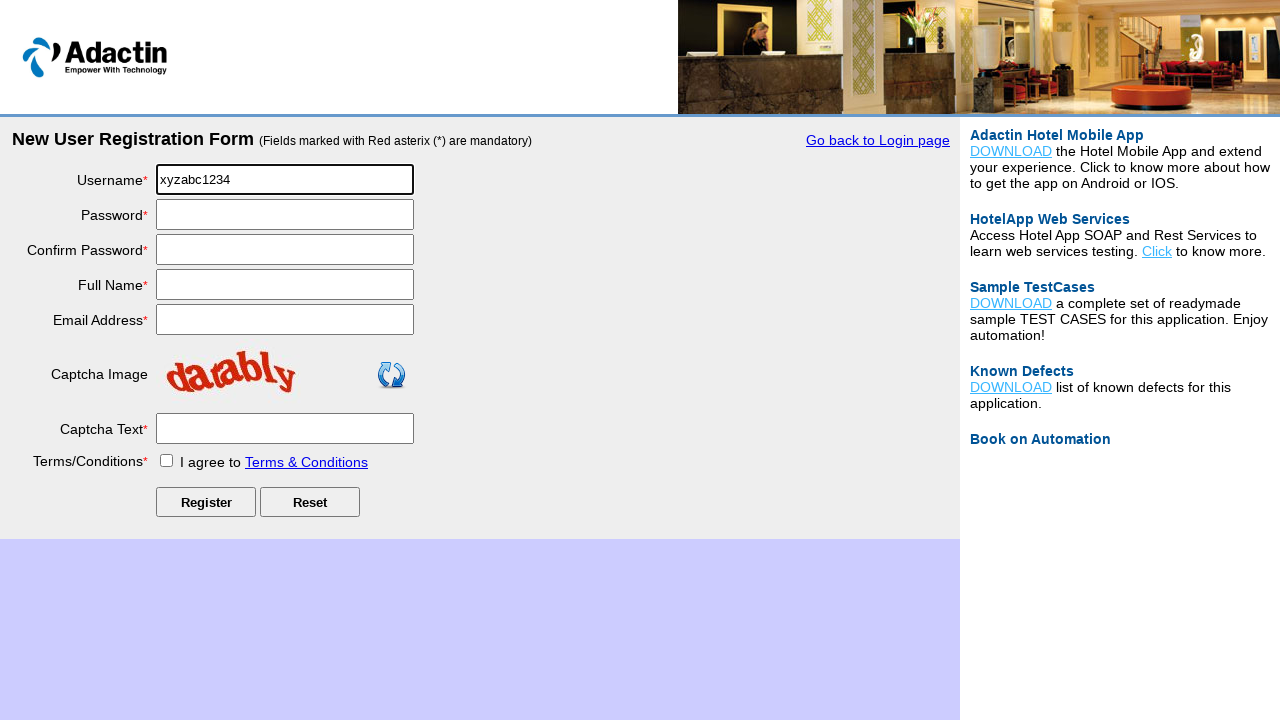

Filled password field with 'asdf1234' using id selector on #password
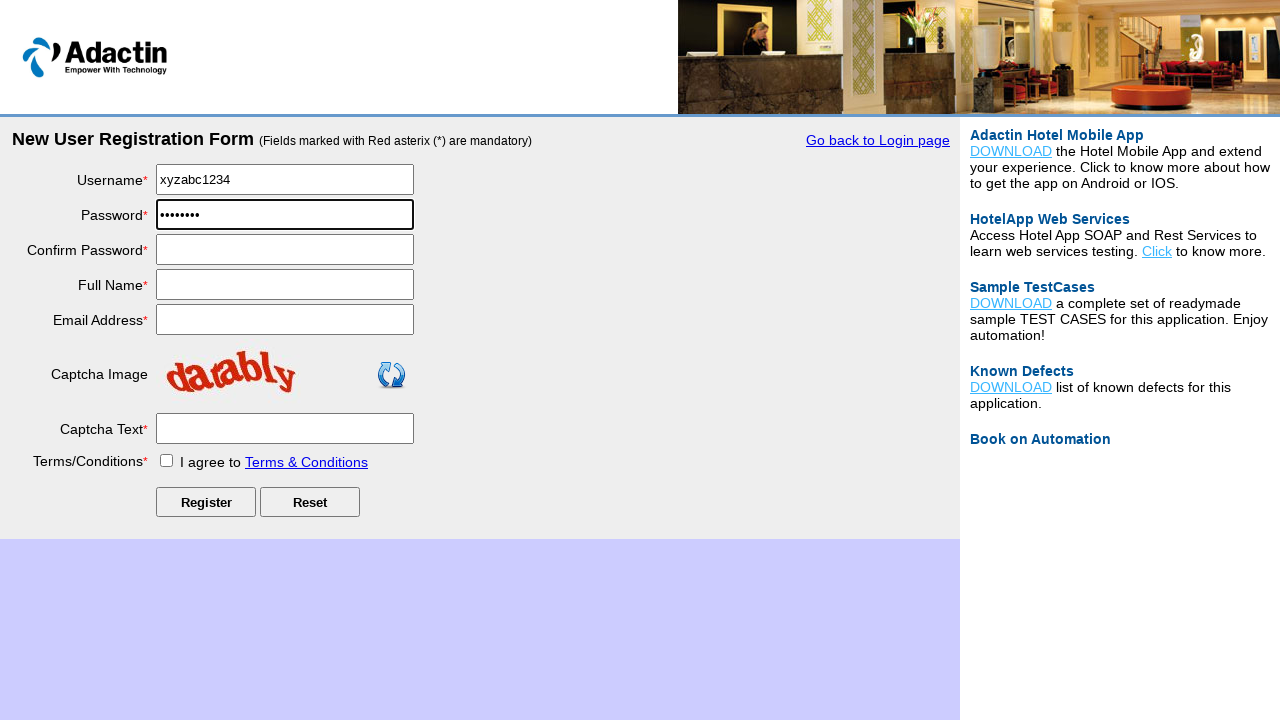

Filled password field with 'jkhlk1234' using name attribute on input[name='password']
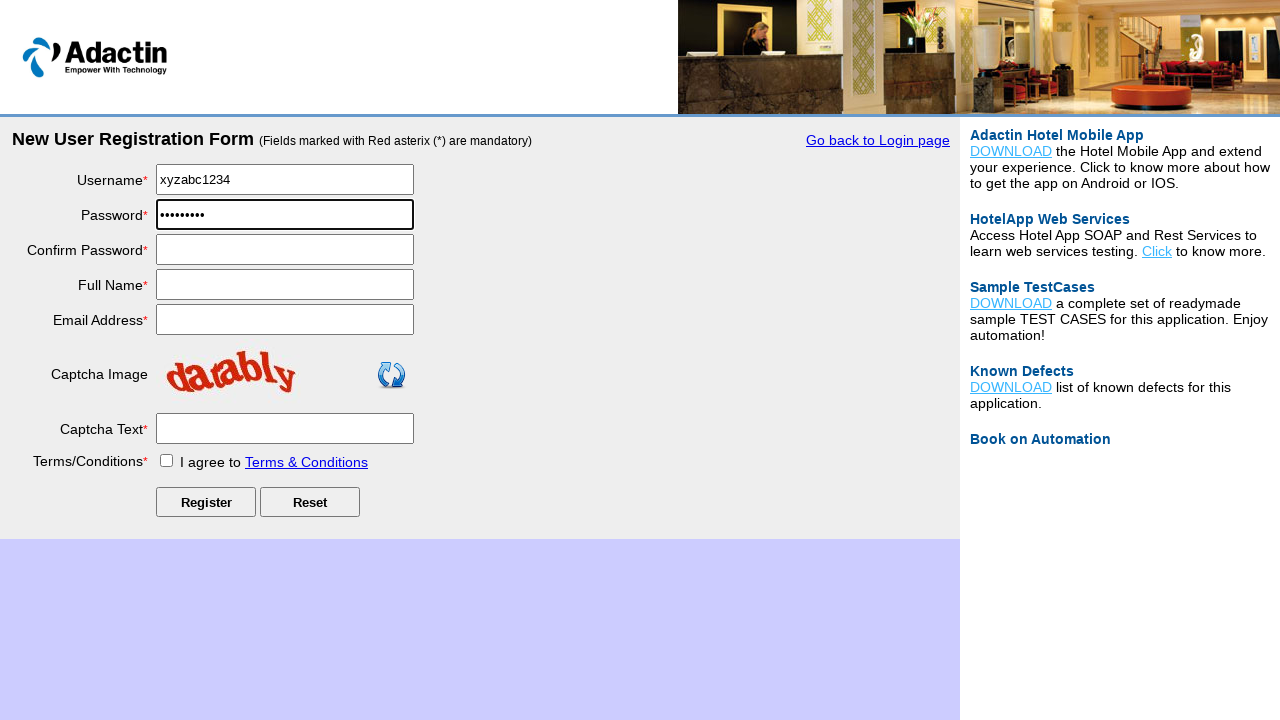

Filled confirm password field with 'asdf1234' using id selector on #re_password
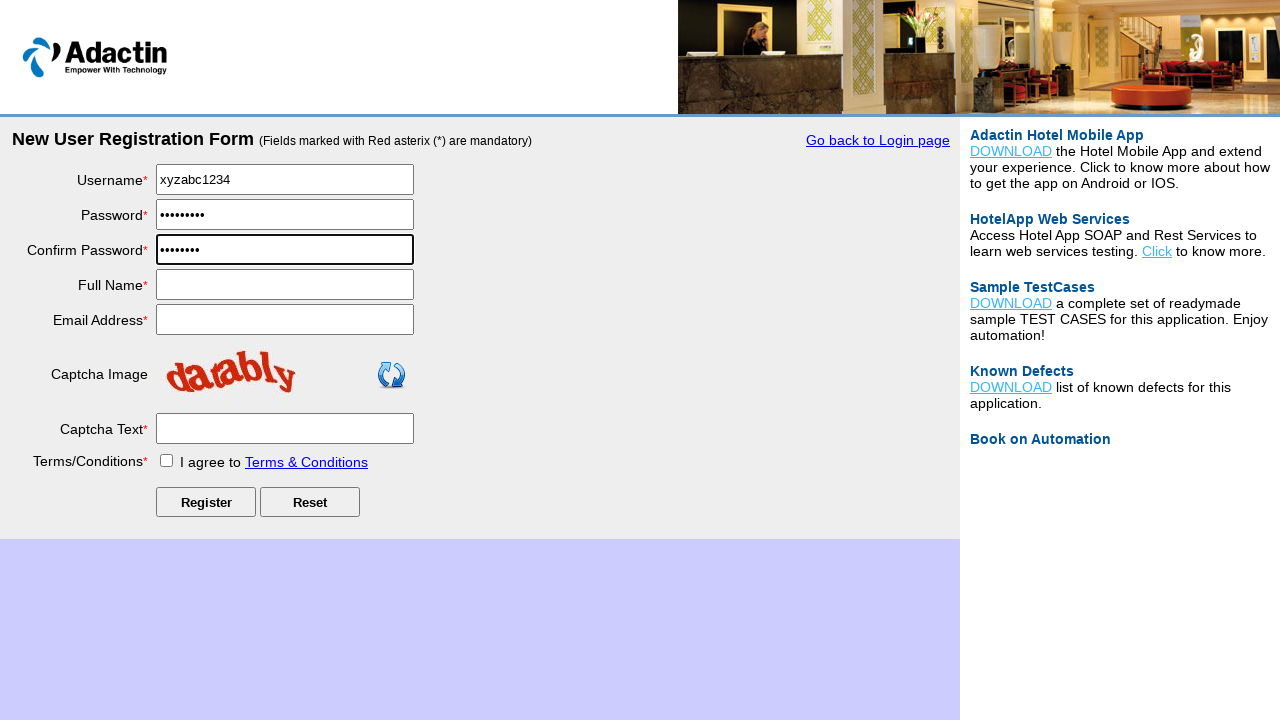

Filled confirm password field with 'jkhlk1234' using name attribute on input[name='re_password']
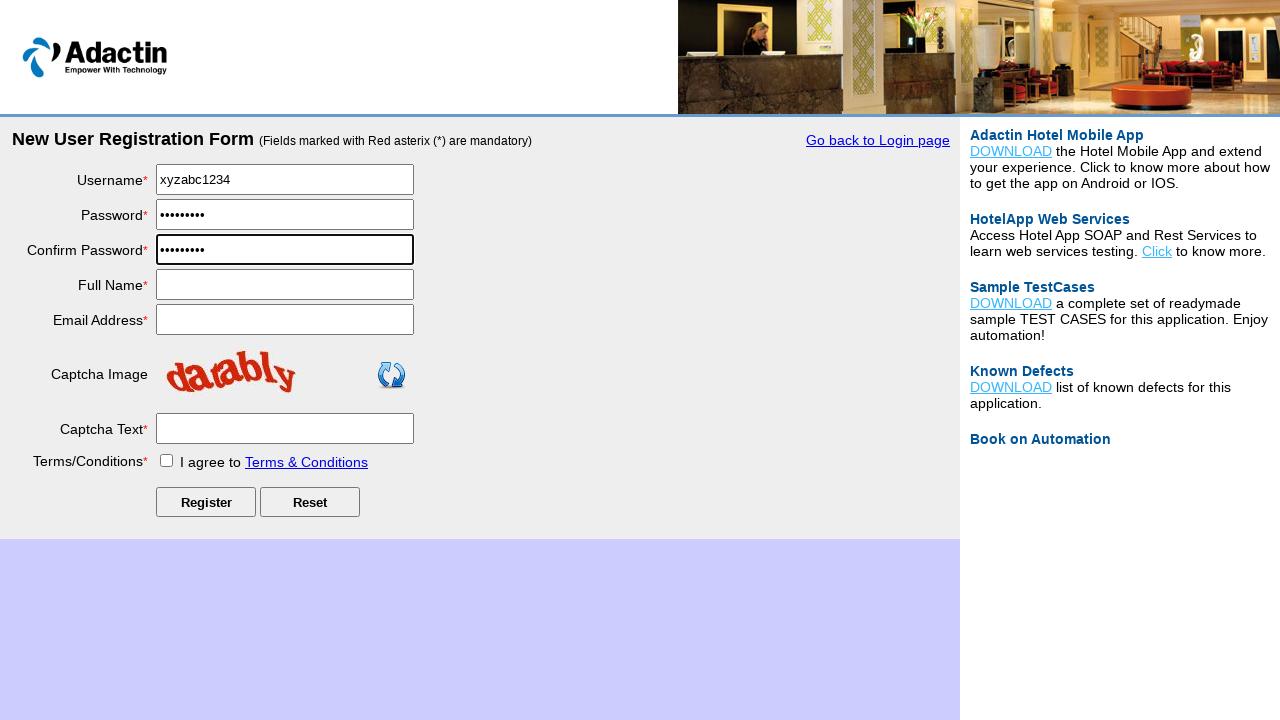

Filled full name field with 'Mohammed' using id selector on #full_name
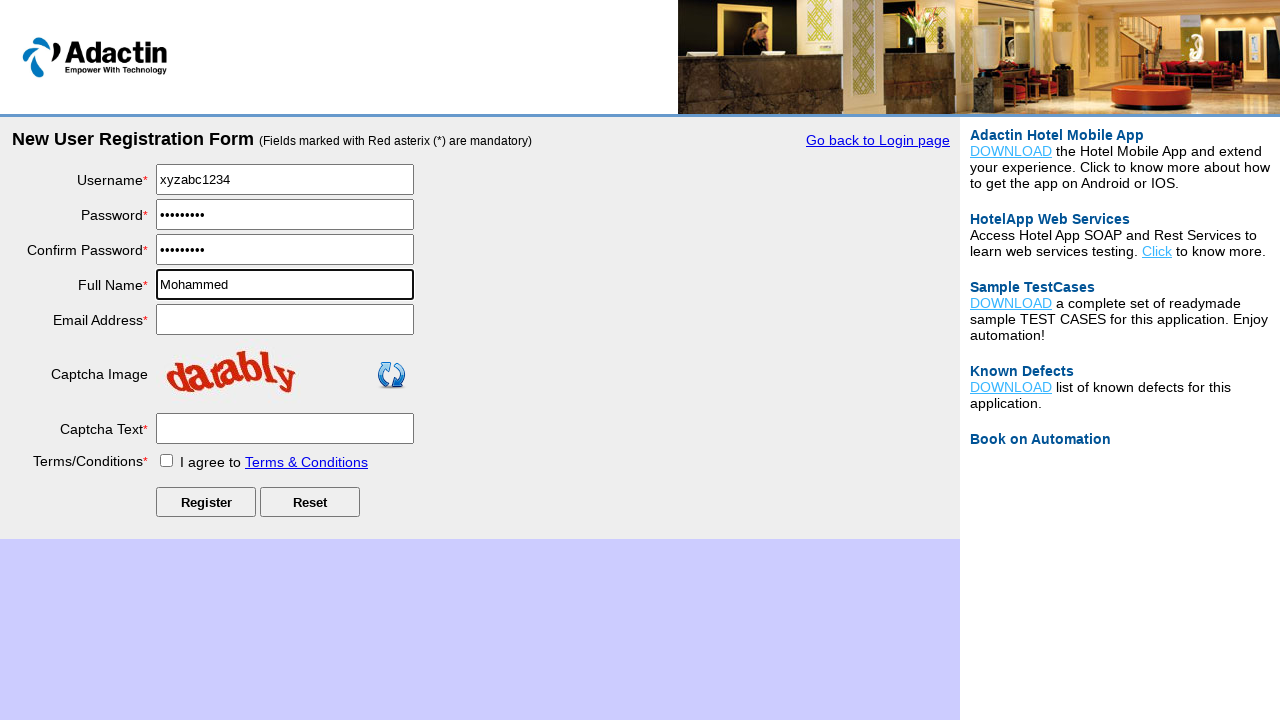

Filled full name field with 'Shafi' using name attribute on input[name='full_name']
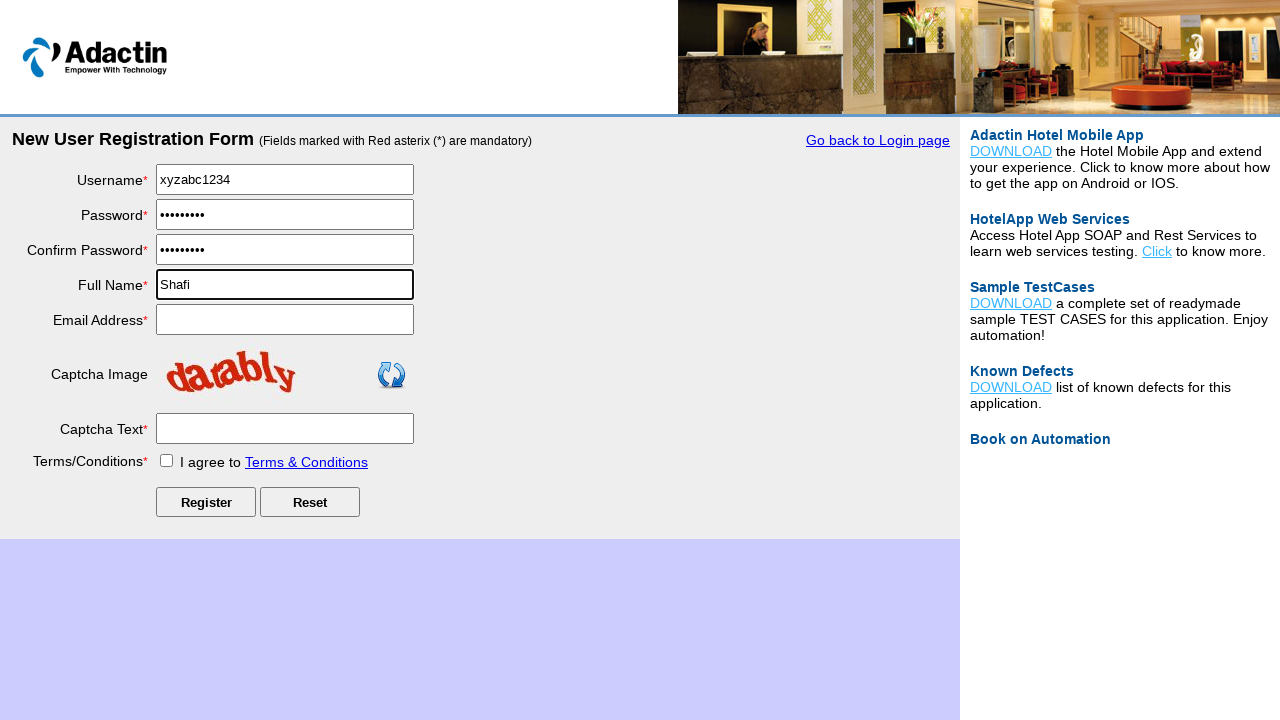

Filled full name field with 'Mohd Shafi' using xpath from form structure on //form[@method='post']/table/tbody/tr[5]/td[2]/input[1]
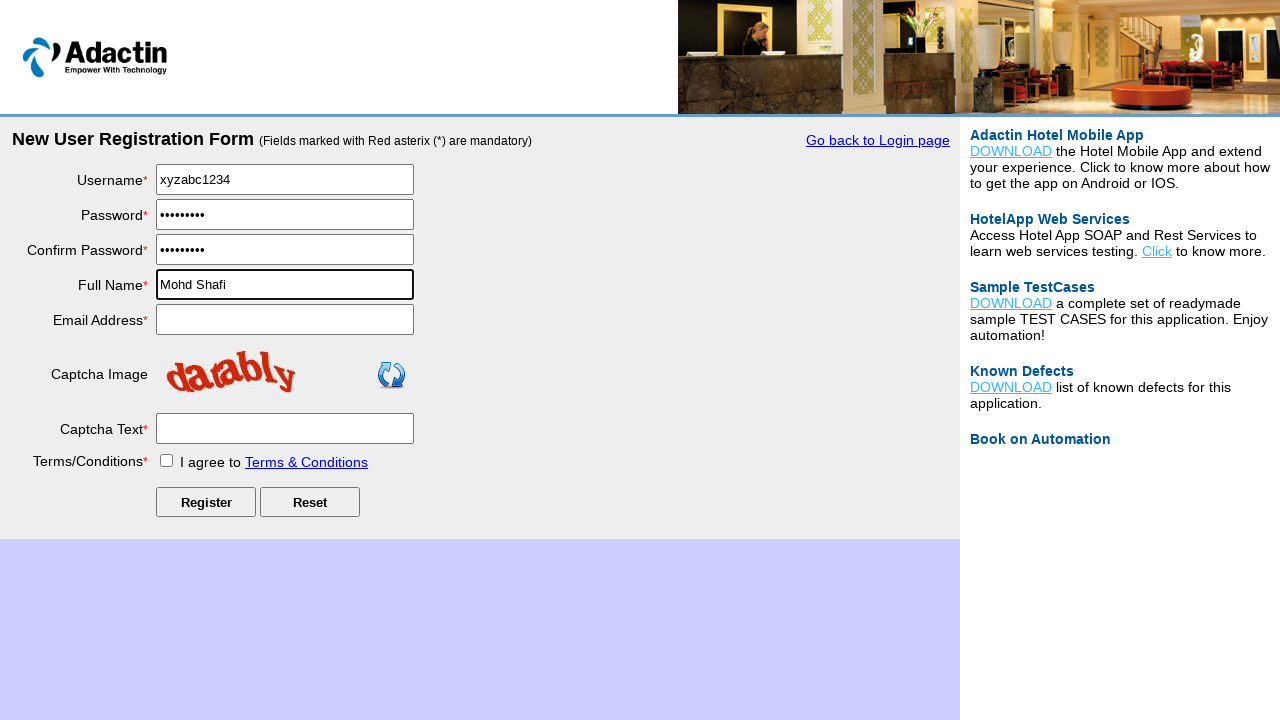

Filled email field with 'abc@gmail.com' using id selector on #email_add
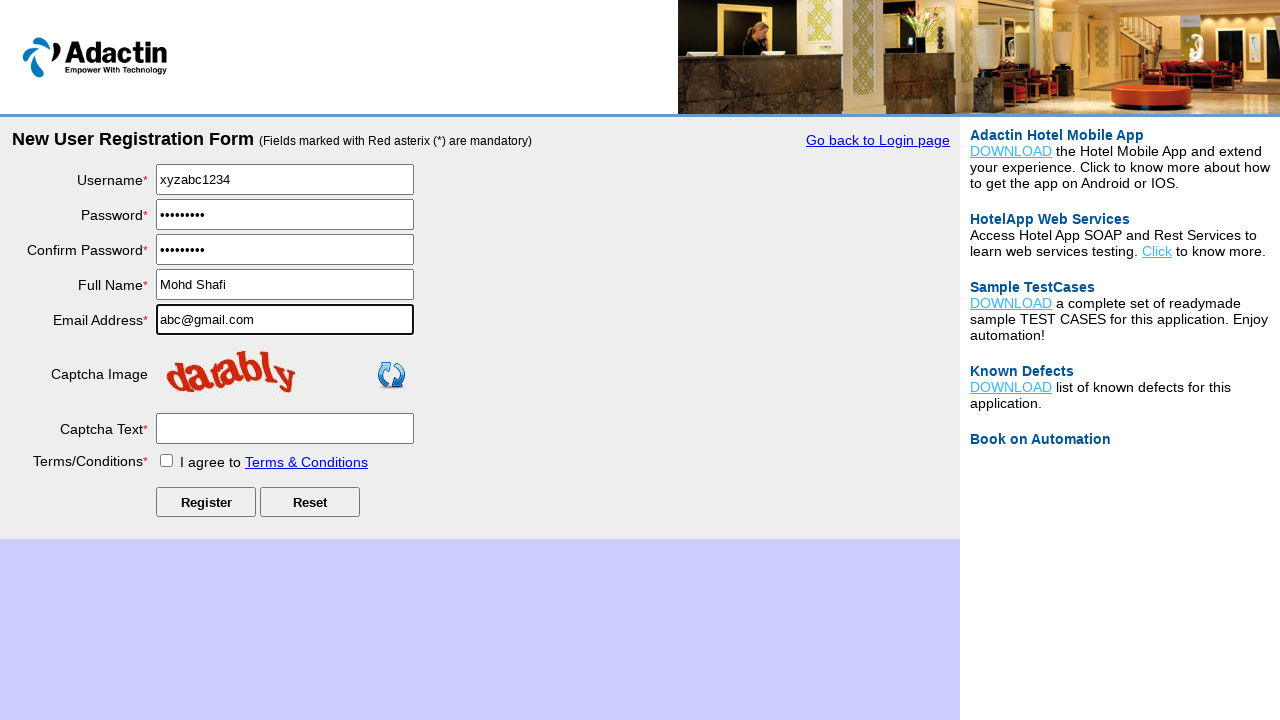

Filled email field with '1234@gmail.com' using name attribute on input[name='email_add']
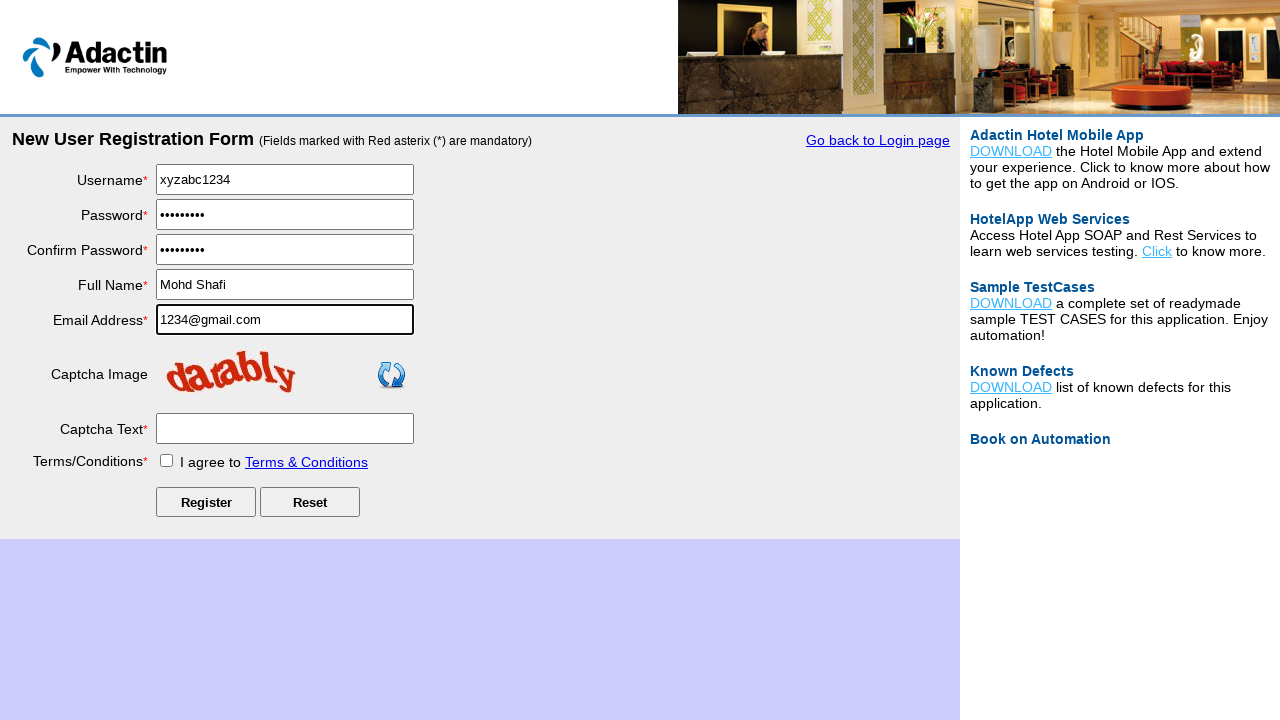

Filled email field with 'abc1234@gmail.com' using xpath from form structure on //form[@method='post']/table/tbody/tr[6]/td[2]/input[1]
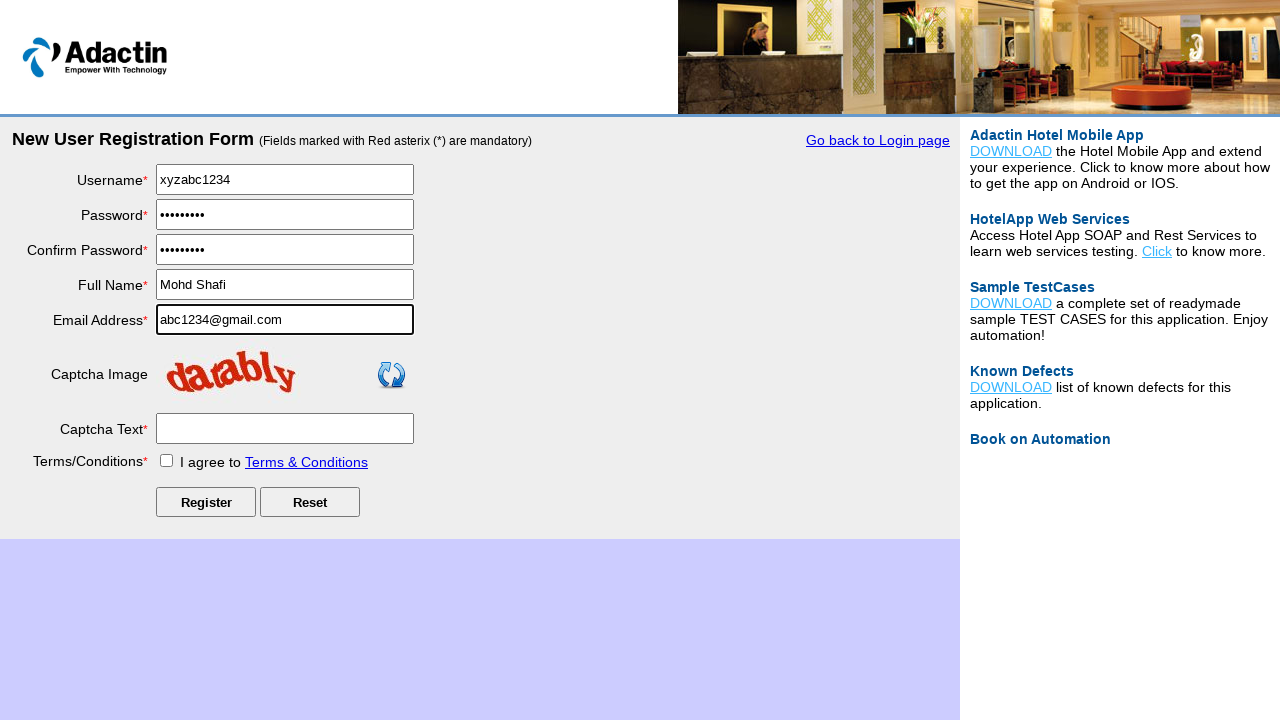

Clicked captcha refresh icon using alt attribute selector at (392, 374) on xpath=//img[@alt='Refresh Captcha']
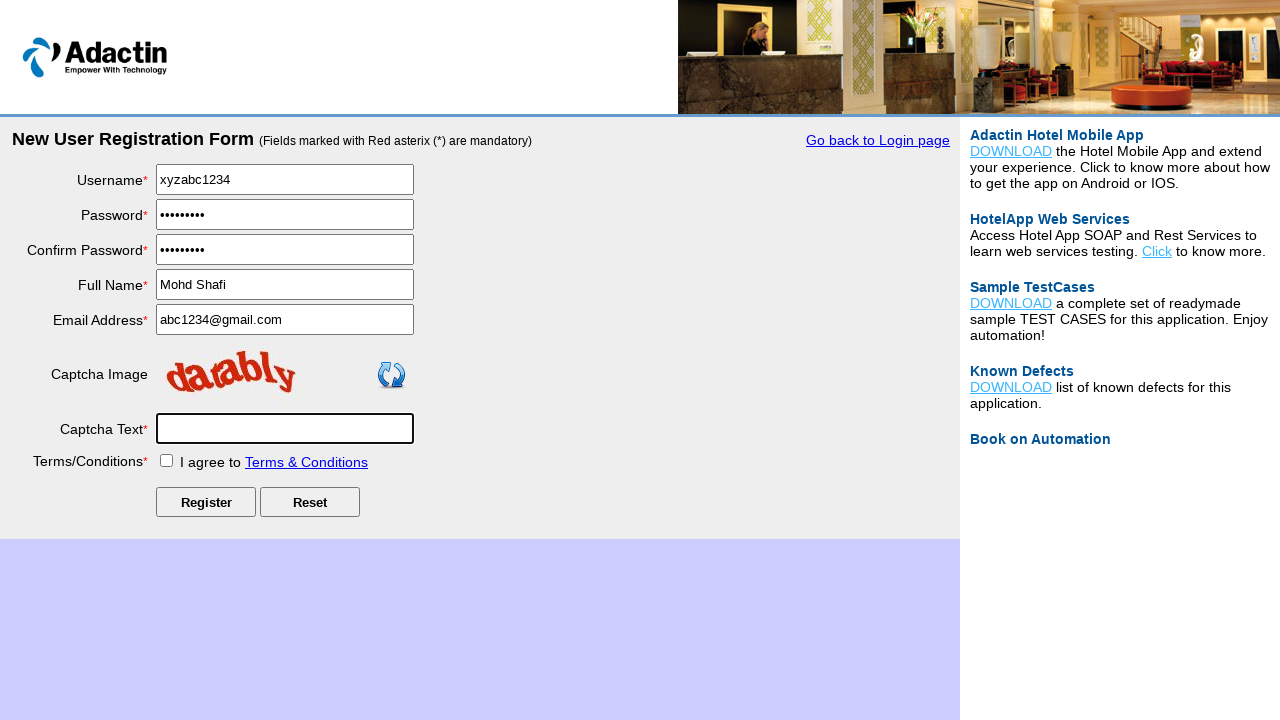

Clicked captcha refresh icon using src attribute selector at (392, 374) on xpath=//img[@src='img/refresh.png']
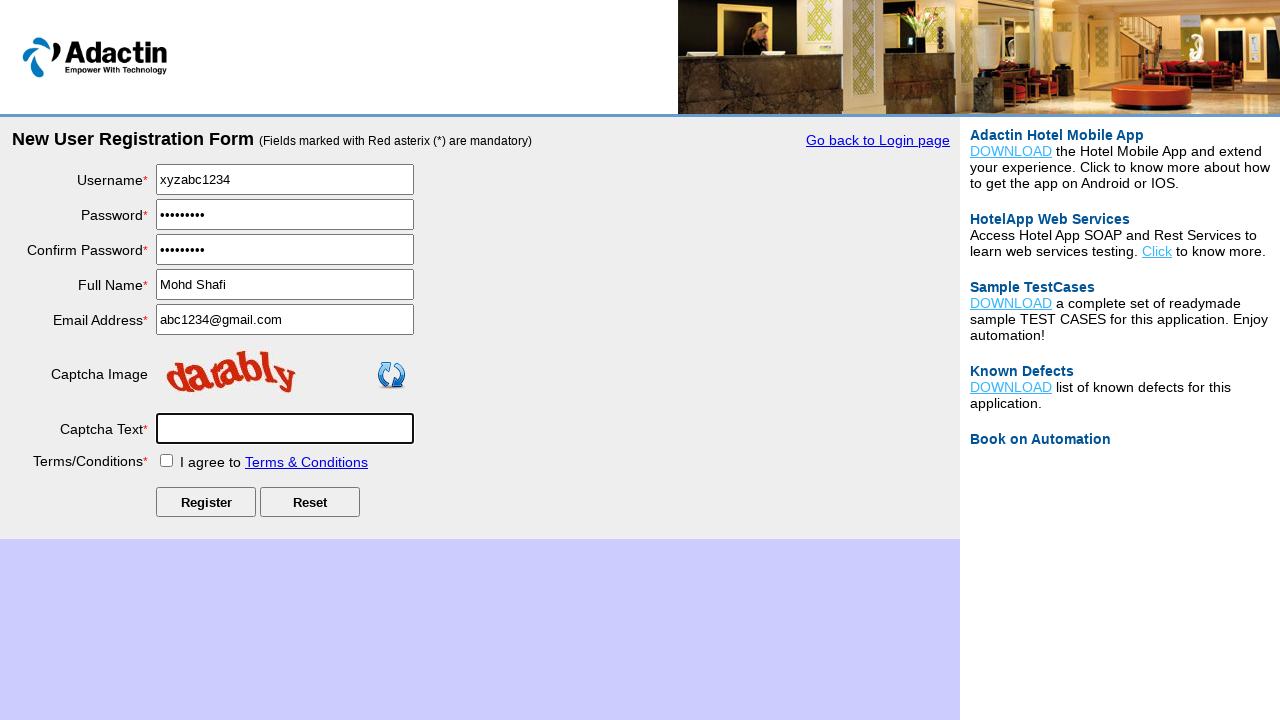

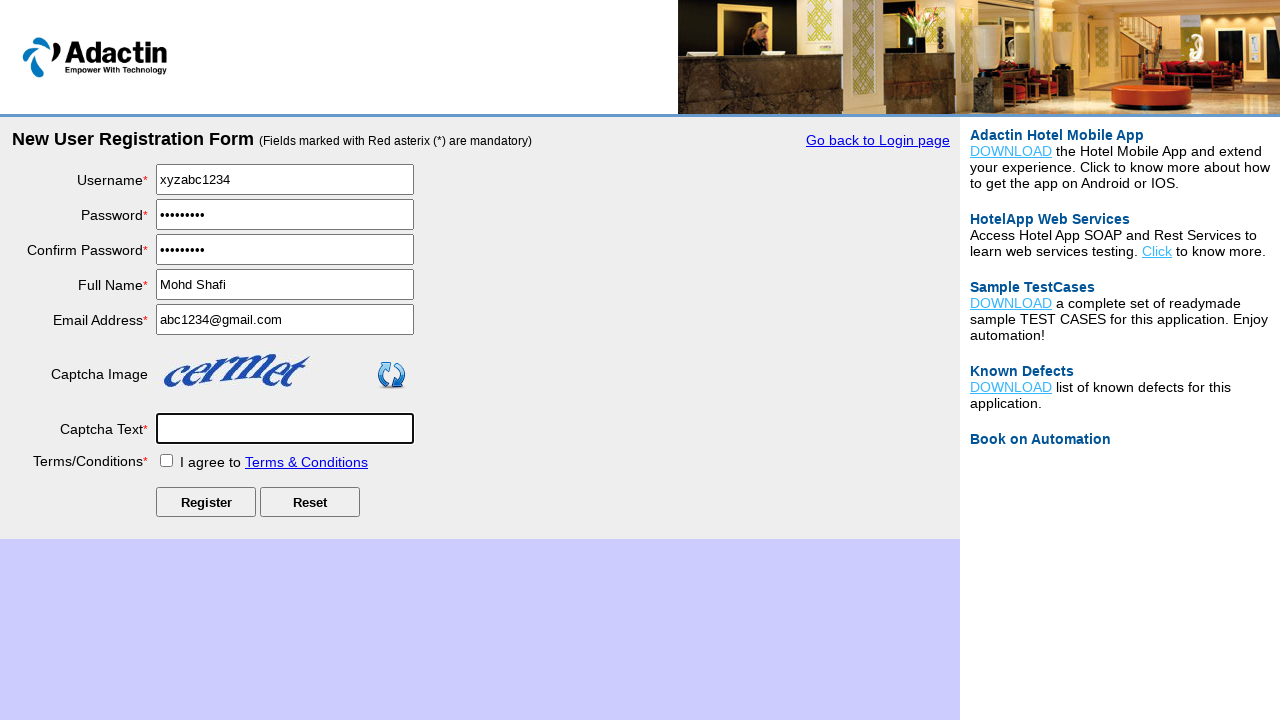